Fills out a practice form by entering personal information, selecting options from various form elements including text fields, radio buttons, checkboxes, and dropdowns, then submits the form

Starting URL: https://www.techlistic.com/p/selenium-practice-form.html

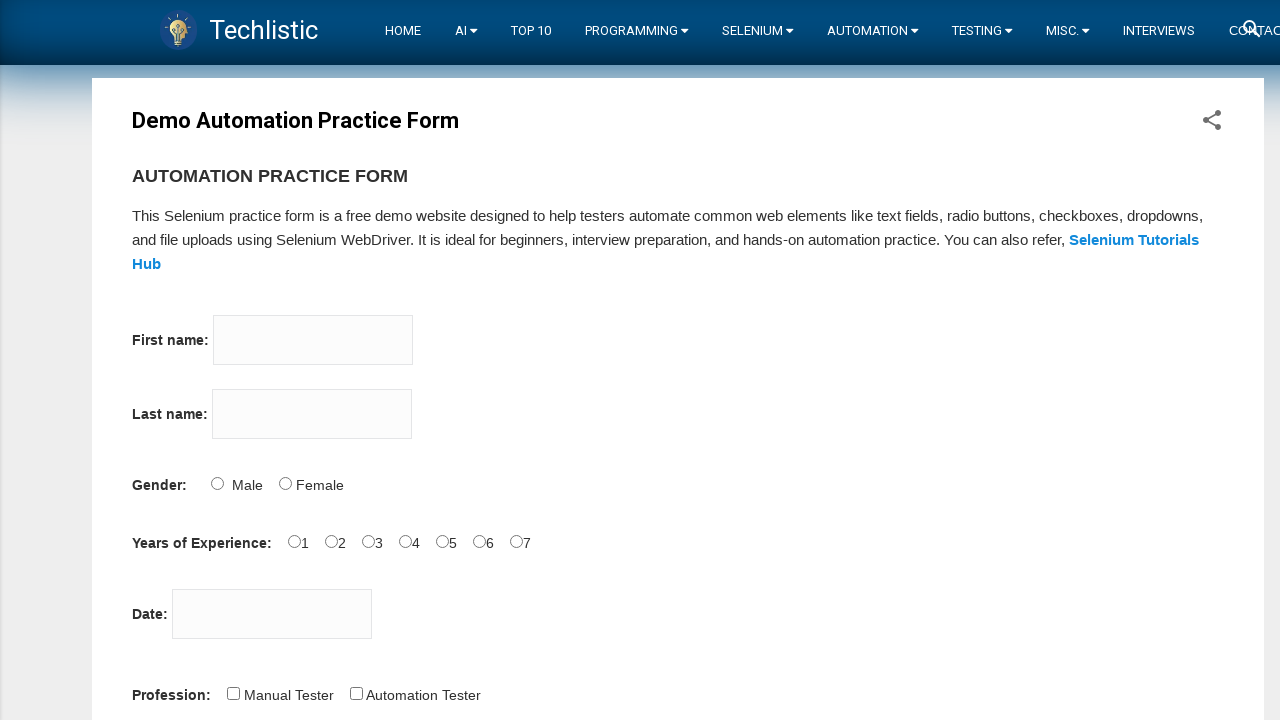

Entered first name 'Dharti' in firstname field on input[name='firstname']
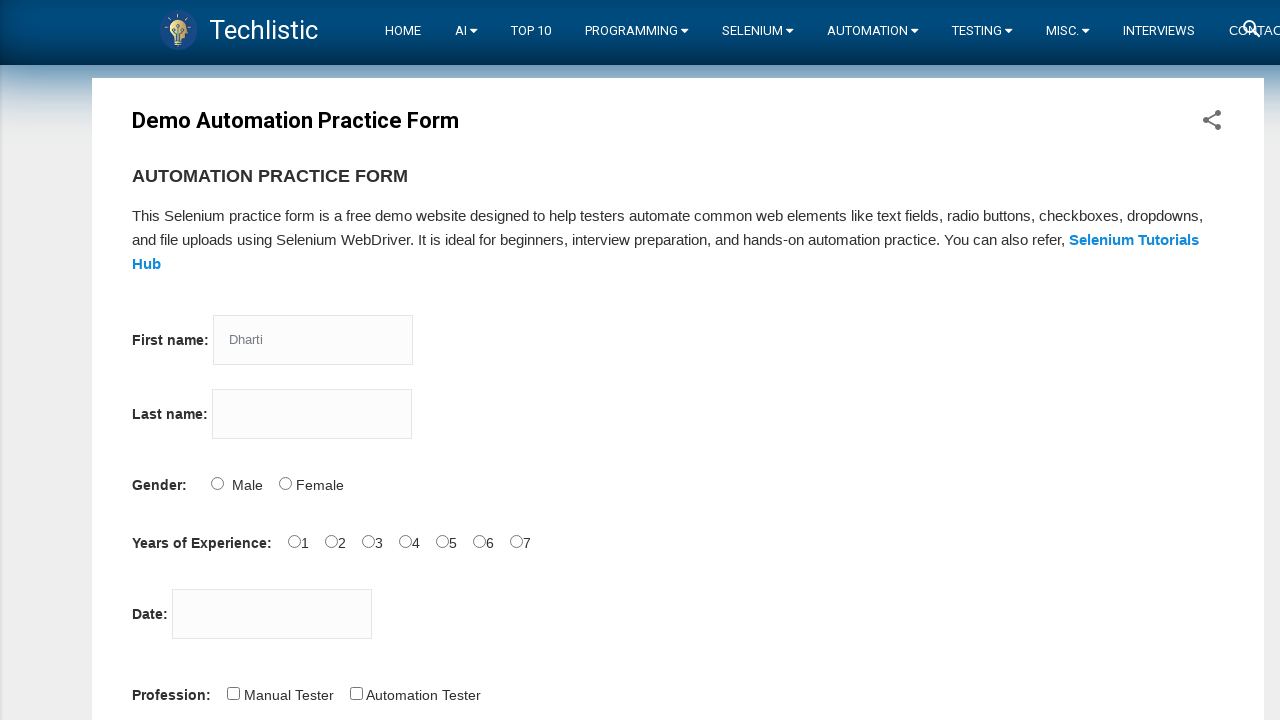

Entered last name 'Vaghasiya' in lastname field on input[name='lastname']
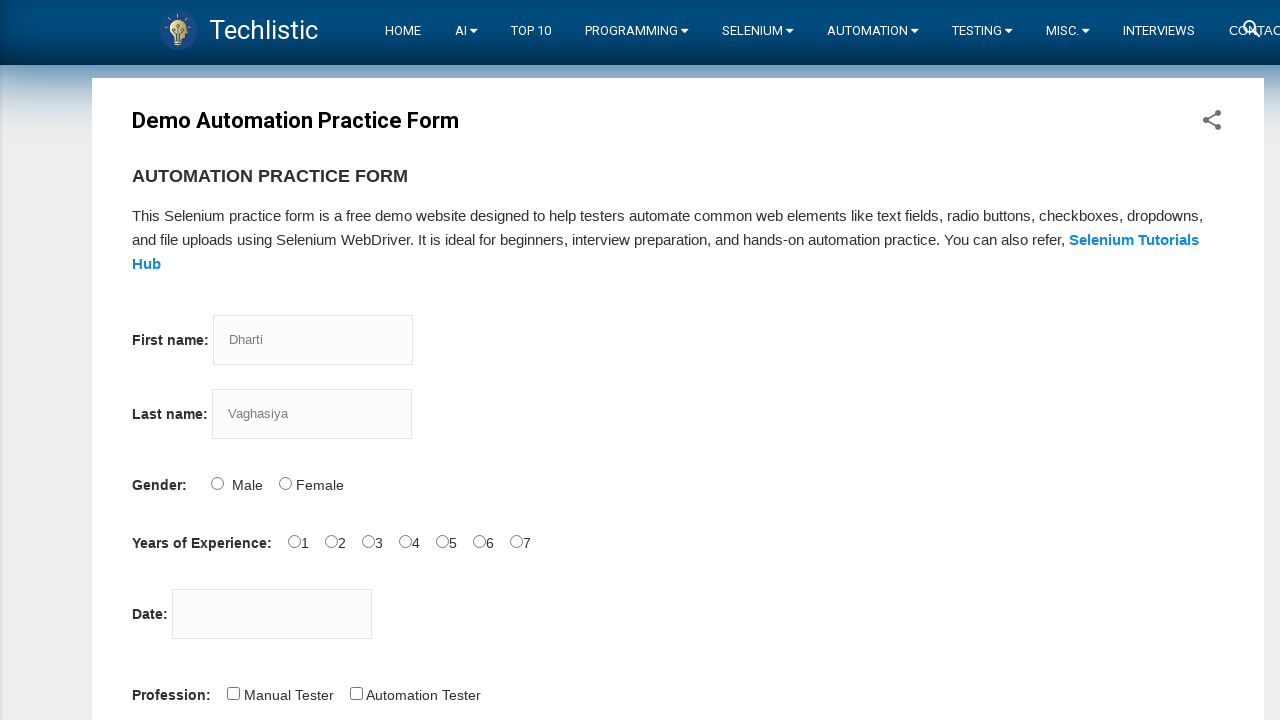

Selected Female radio button for gender at (285, 483) on #sex-1
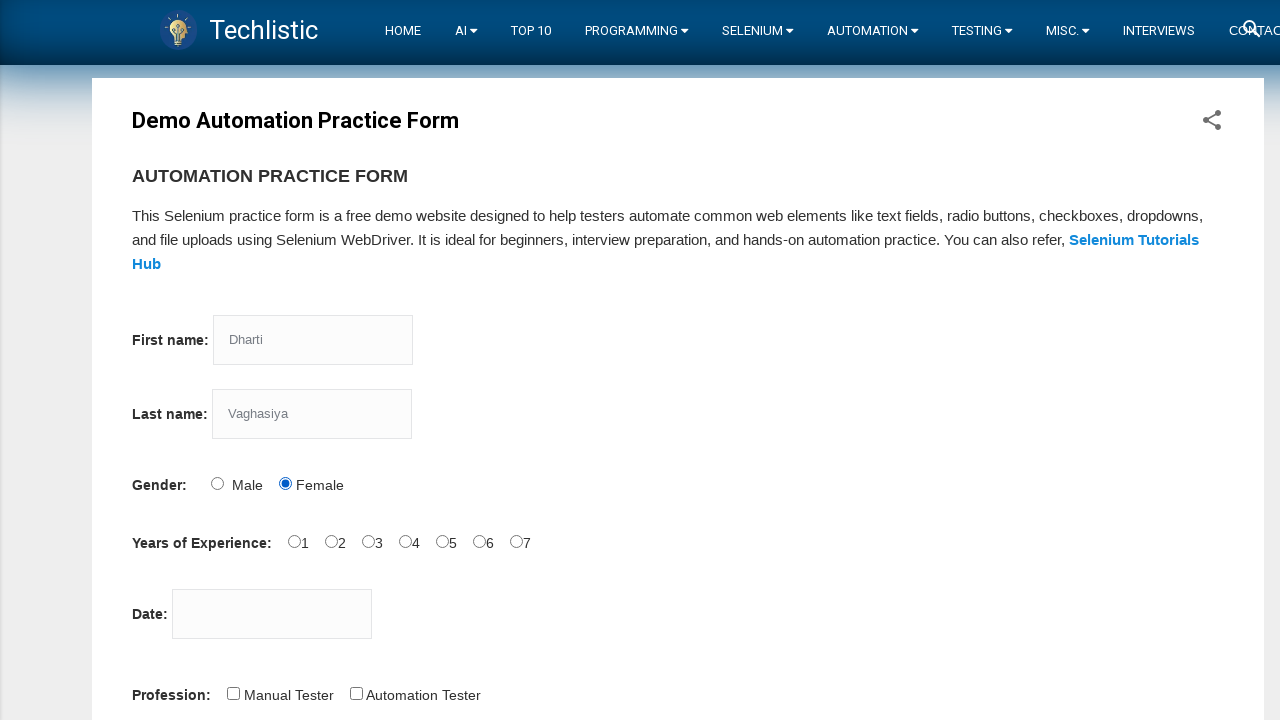

Selected 3 years of experience radio button at (368, 541) on #exp-2
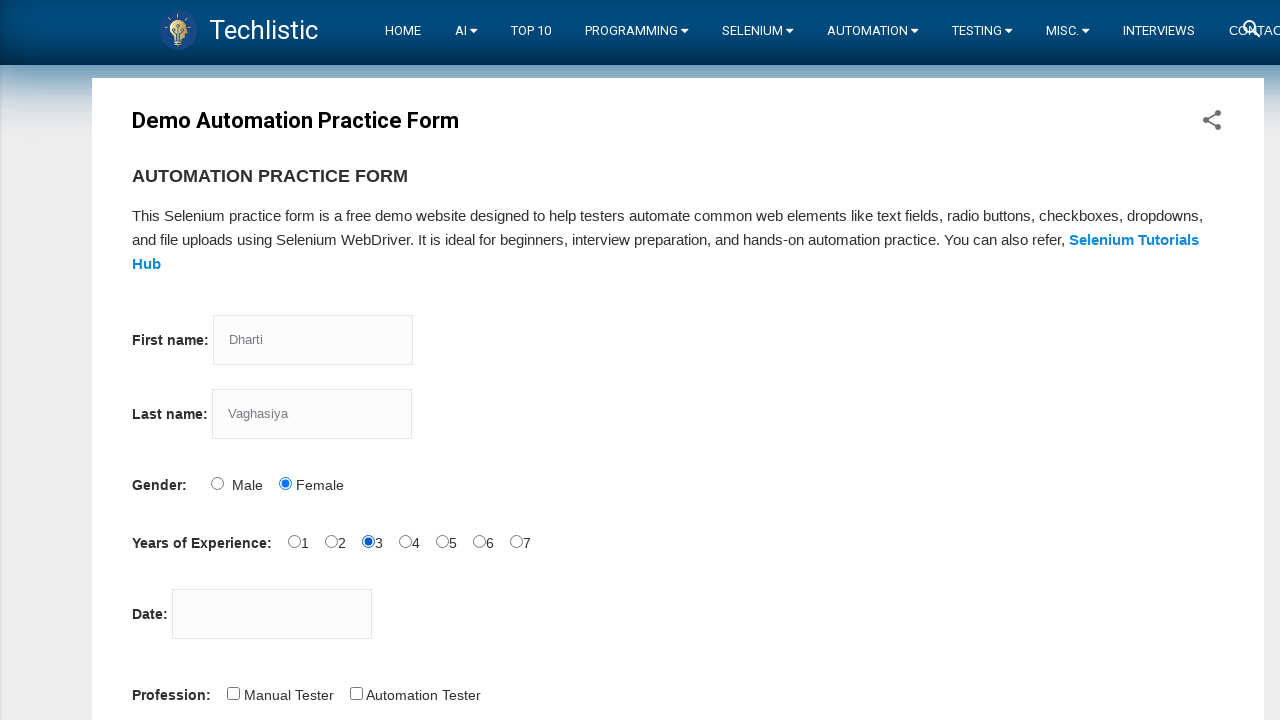

Entered date '2022-03-21' in datepicker field on #datepicker
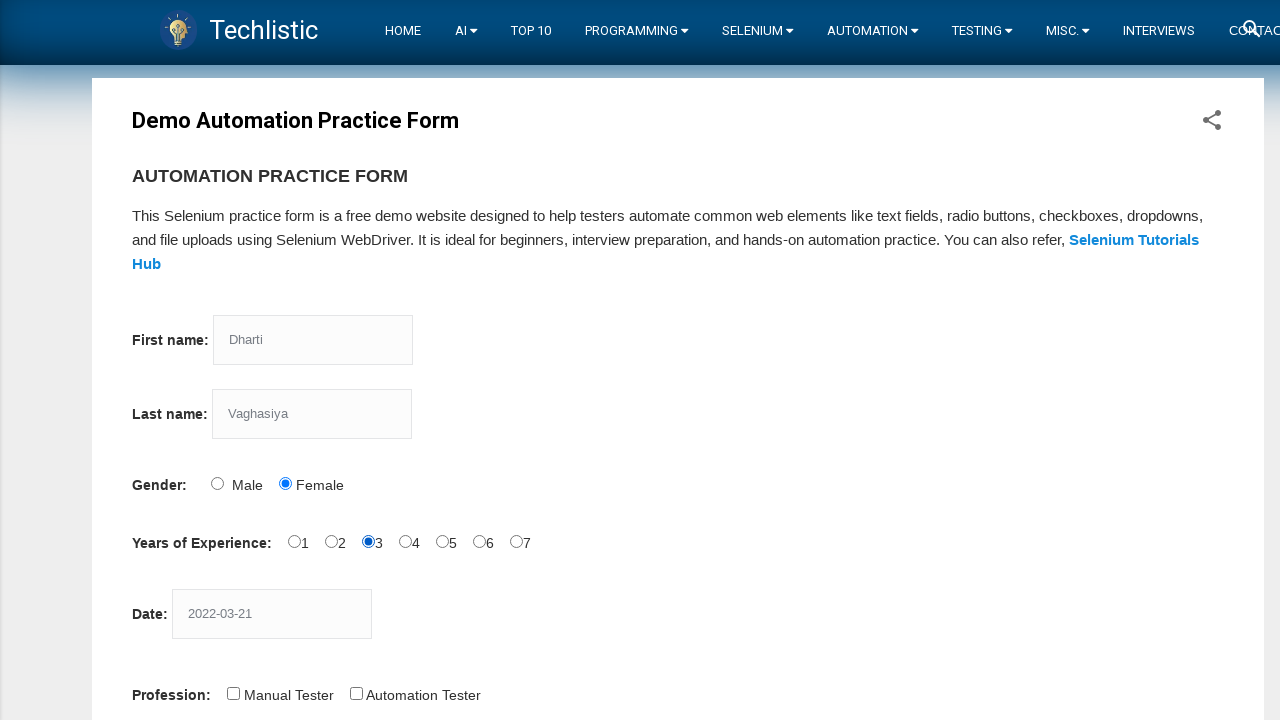

Selected Manual Tester checkbox at (233, 693) on #profession-0
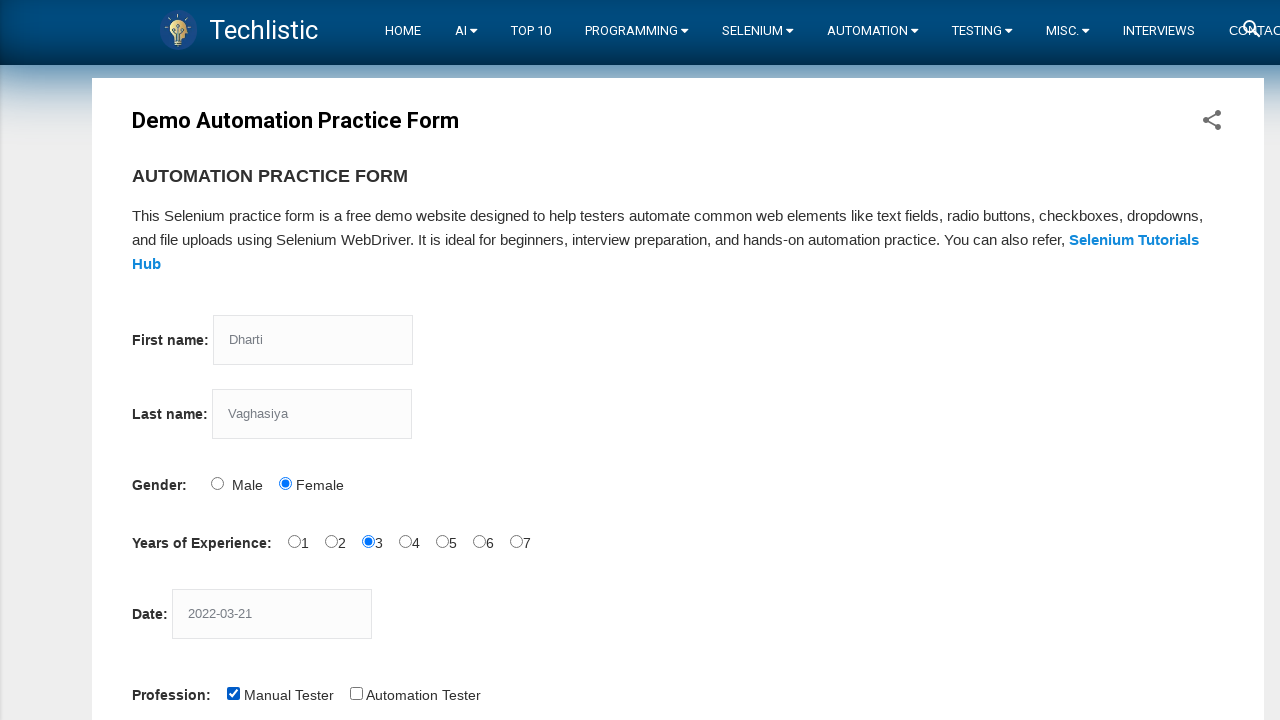

Selected Automation Tester checkbox at (356, 693) on #profession-1
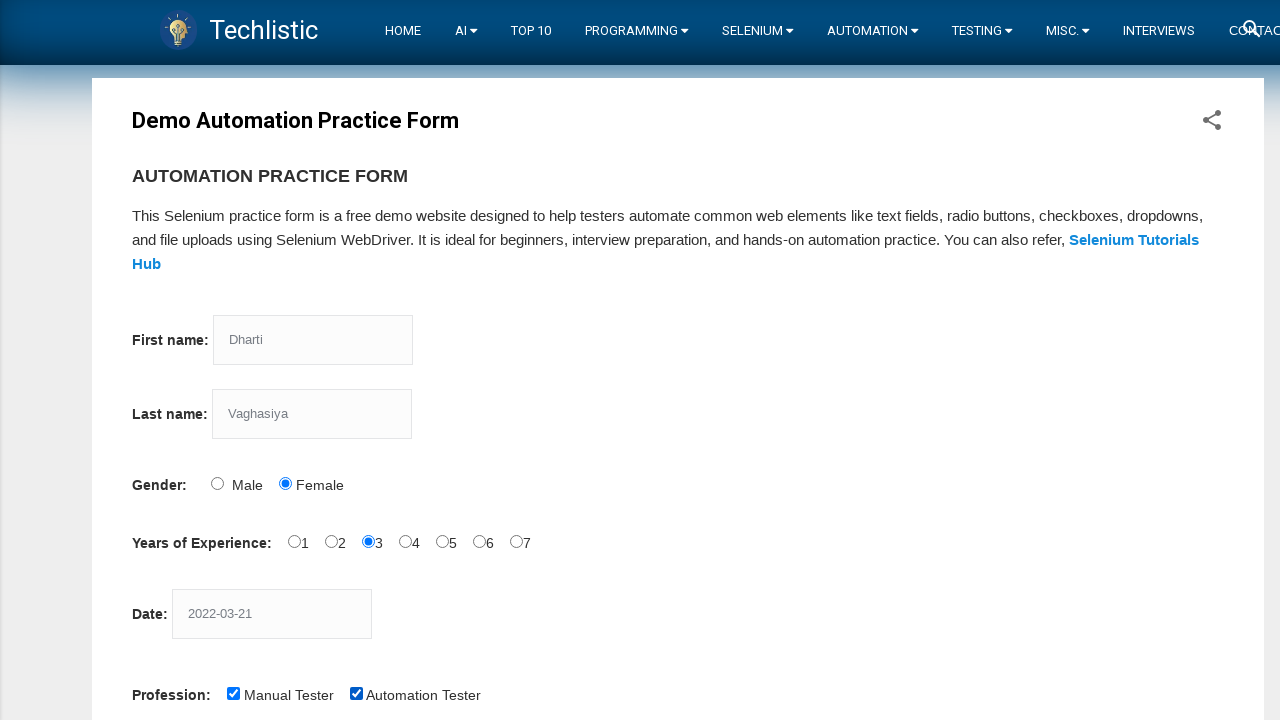

Selected Selenium Webdriver checkbox at (446, 360) on #tool-2
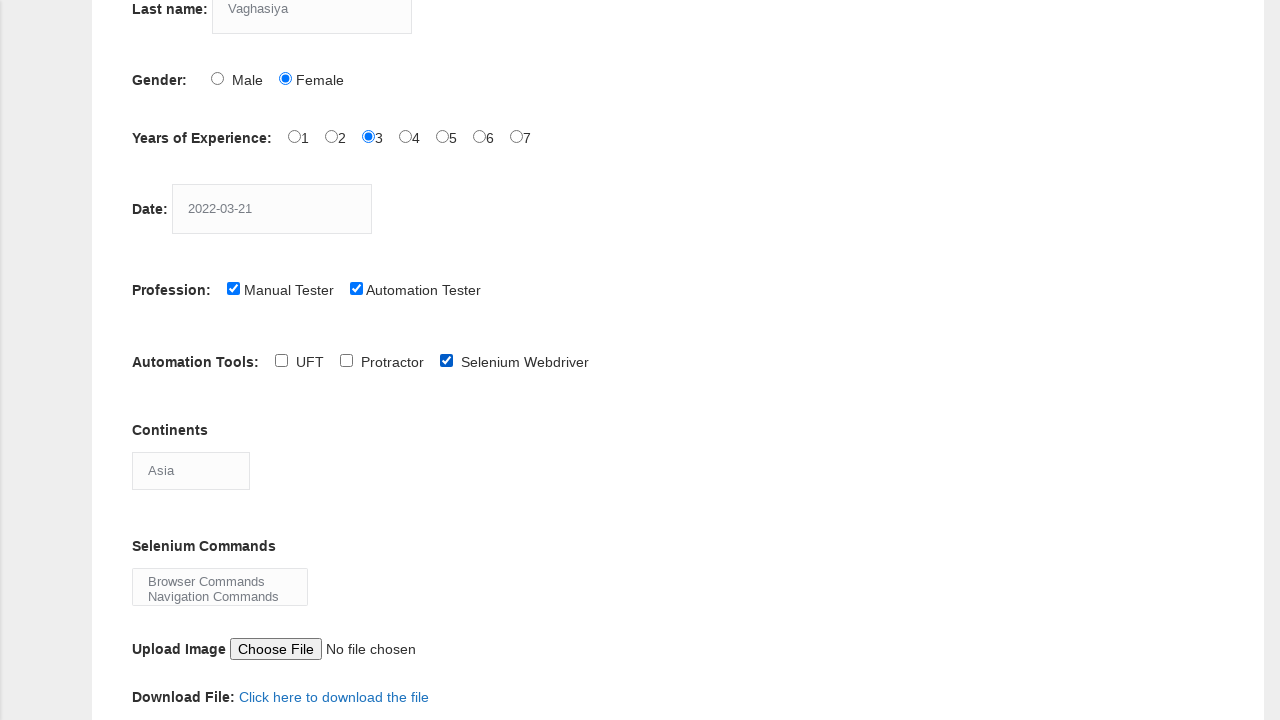

Selected 'North America' from continents dropdown on #continents
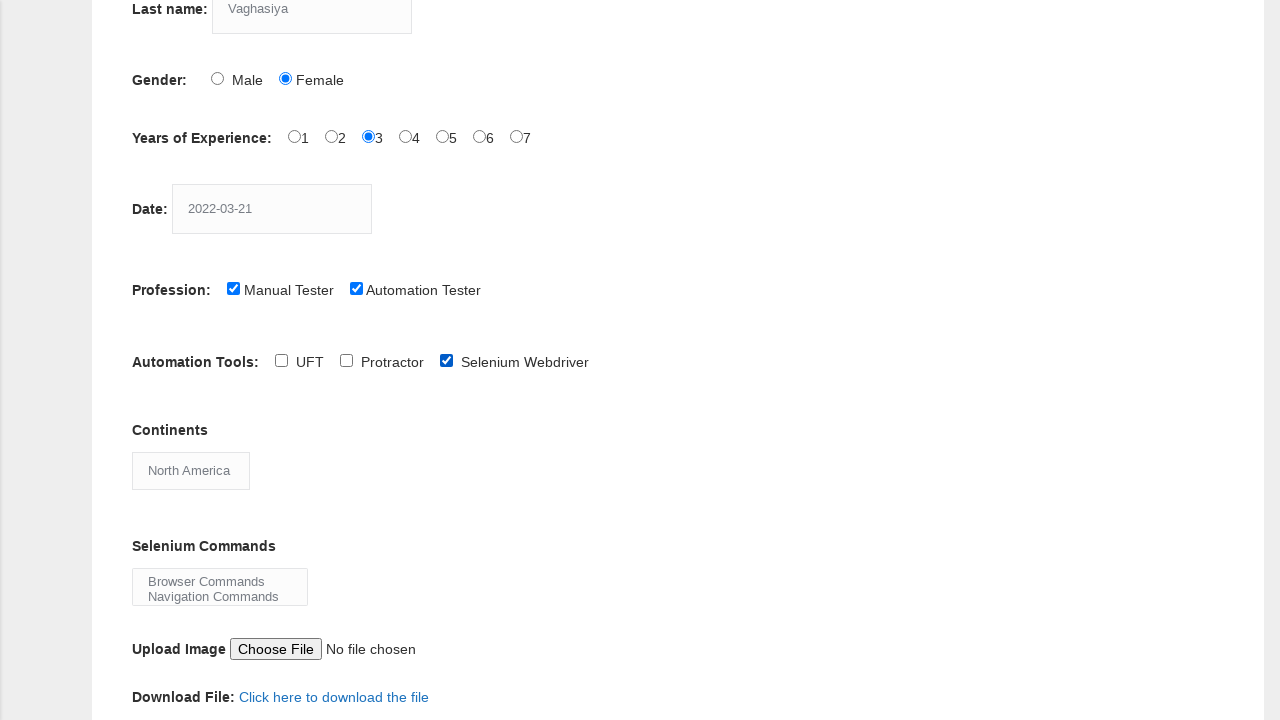

Selected 'Browser Commands' and 'Navigation Commands' from selenium_commands multi-select on #selenium_commands
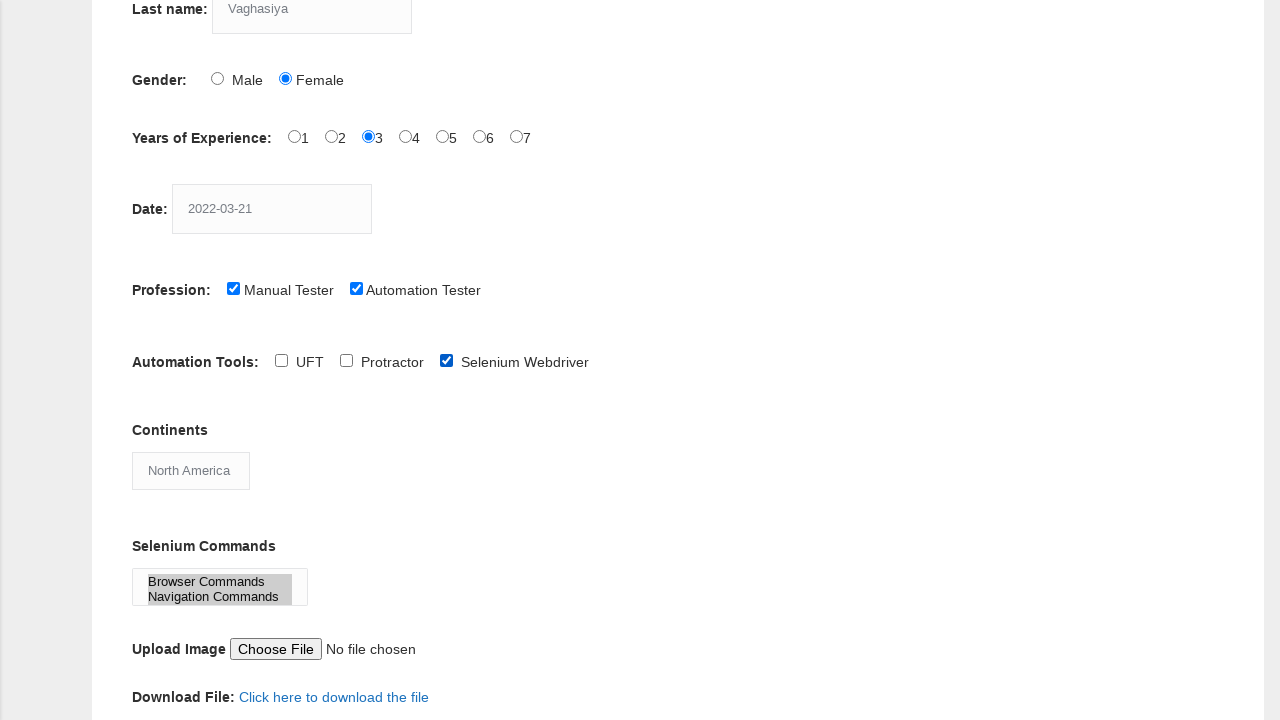

Clicked submit button to submit the practice form at (157, 360) on #submit
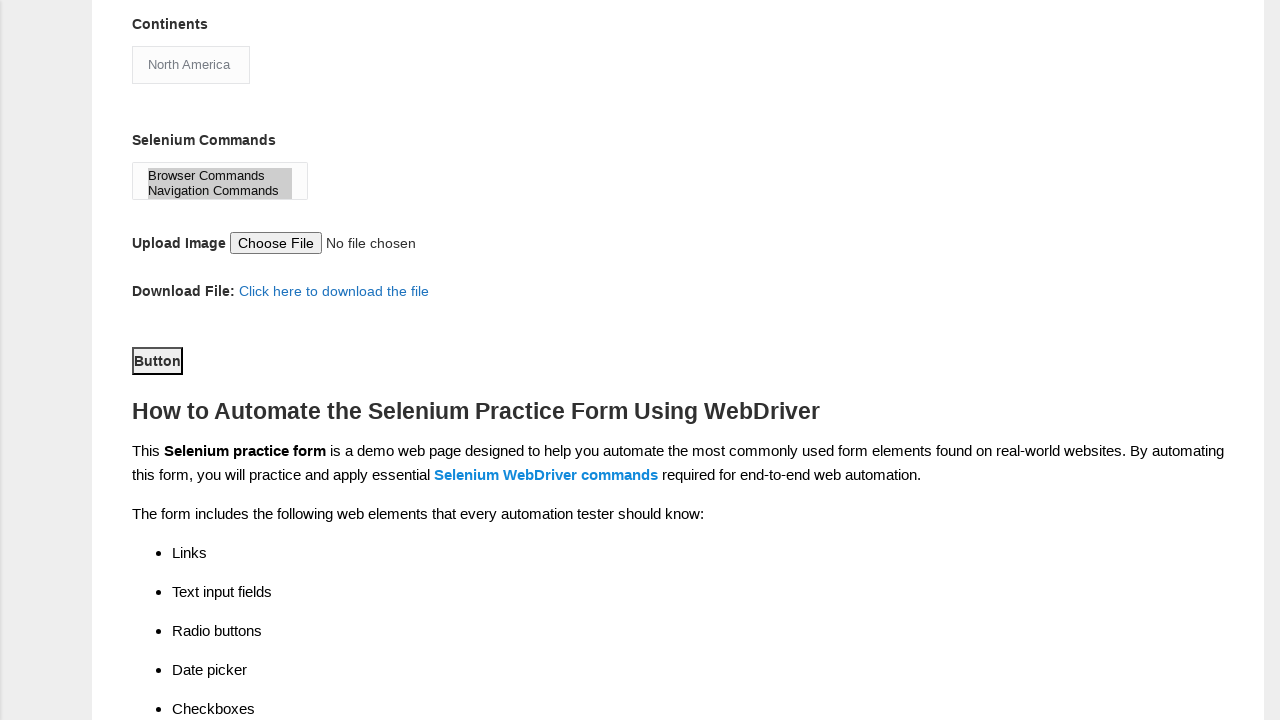

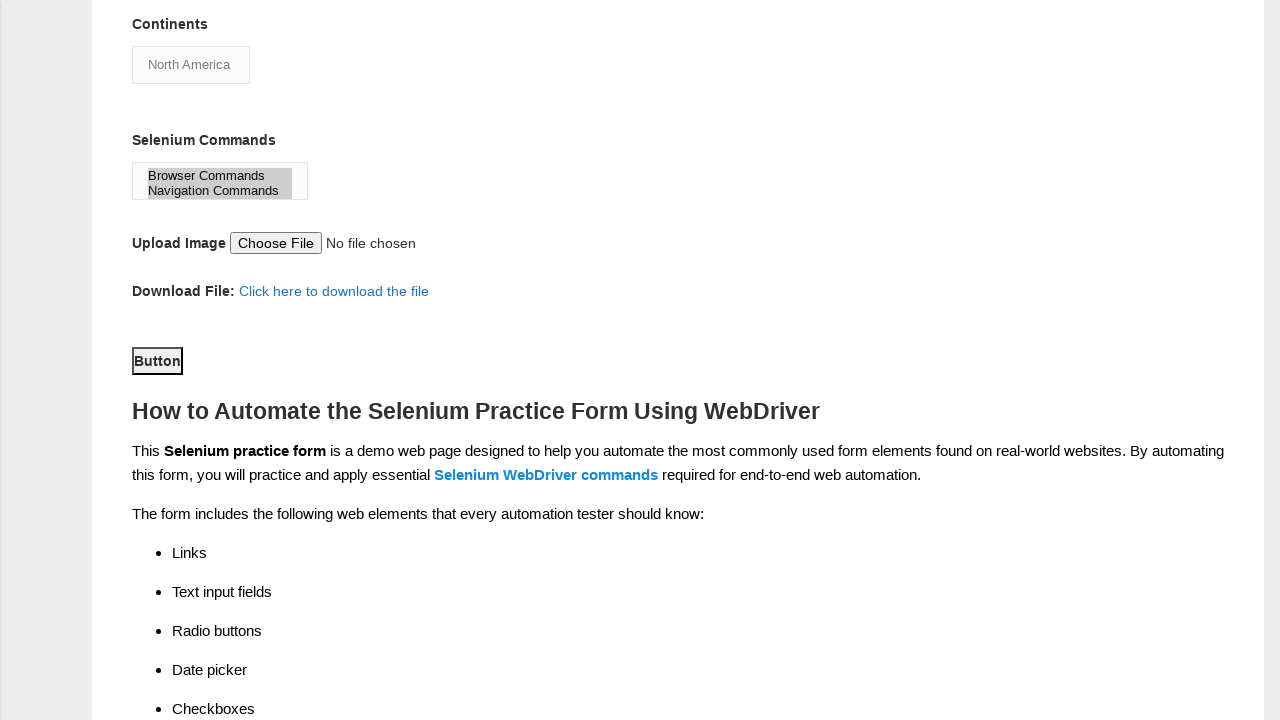